Tests a simple cruise search by clicking destinations and selecting the first option then searching

Starting URL: https://www.carnival.com/

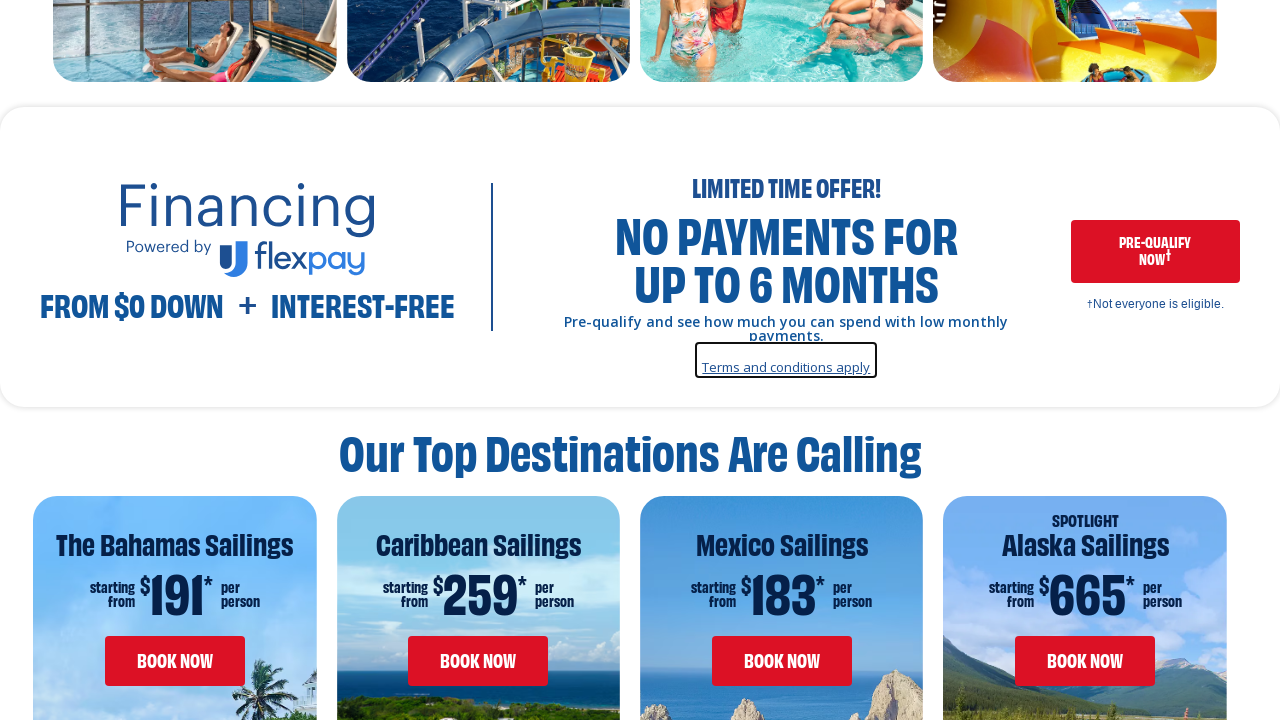

Clicked on destinations dropdown at (265, 360) on #cdc-destinations
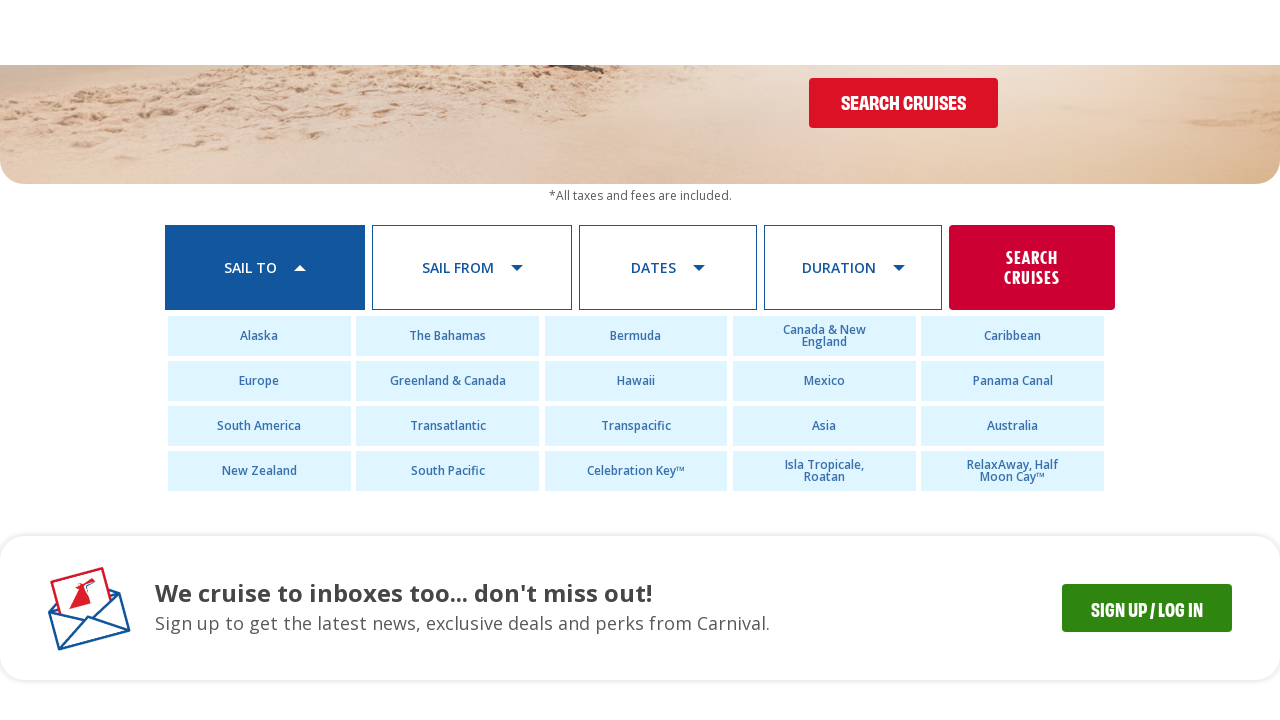

Clicked first destination option at (1120, 31) on xpath=//button[@type='button']
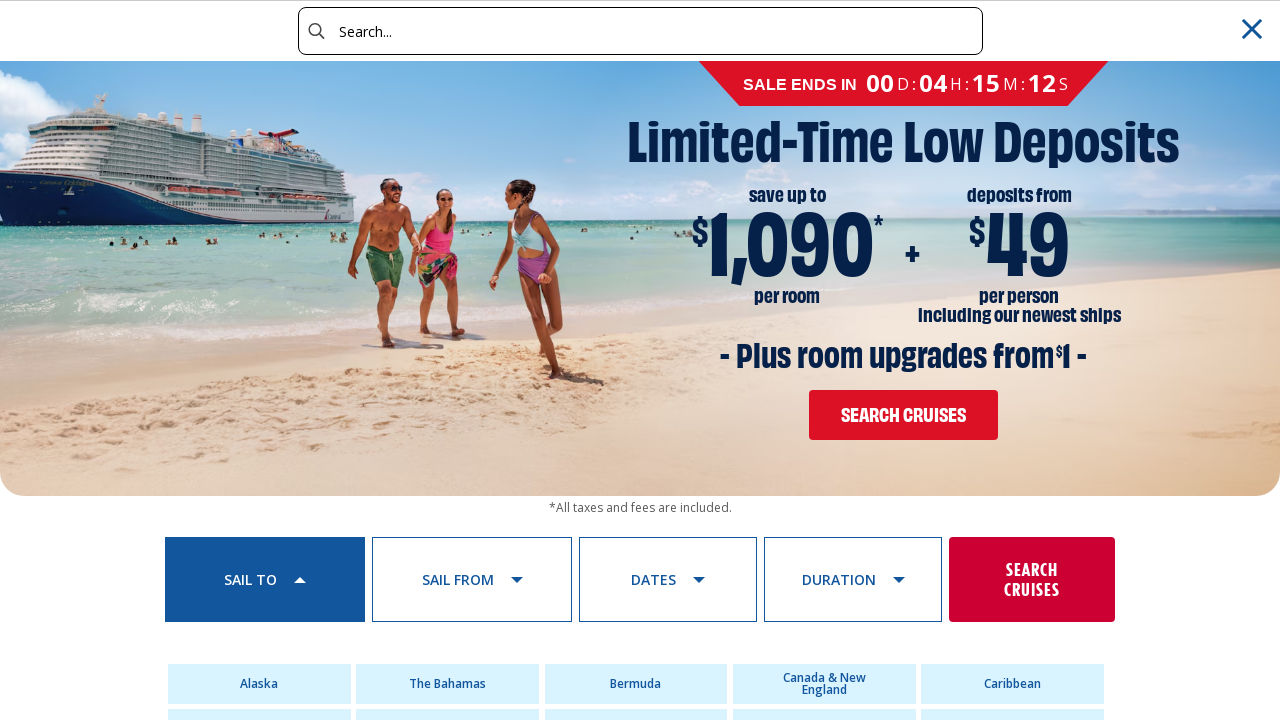

Clicked search button to initiate cruise search at (1032, 570) on xpath=//div[@id='ccl-cruise-search']/ccl-cruise-search[1]/div[3]/ccl-cruise-sear
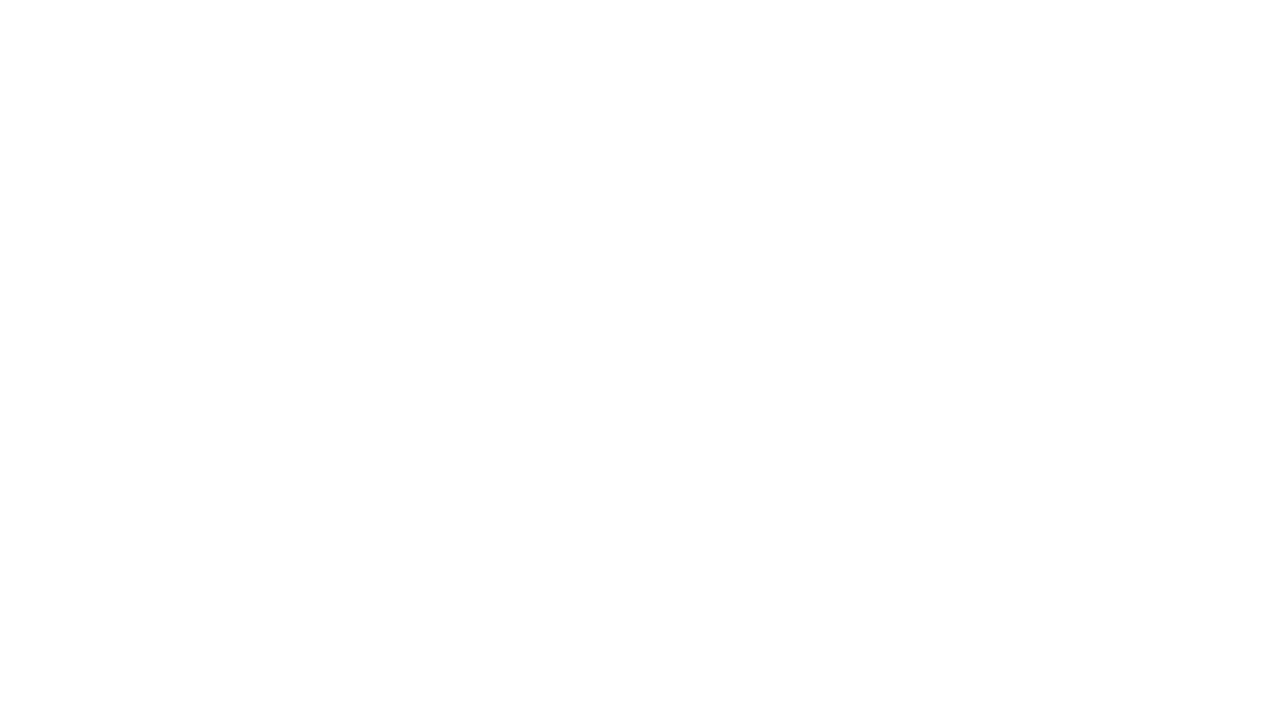

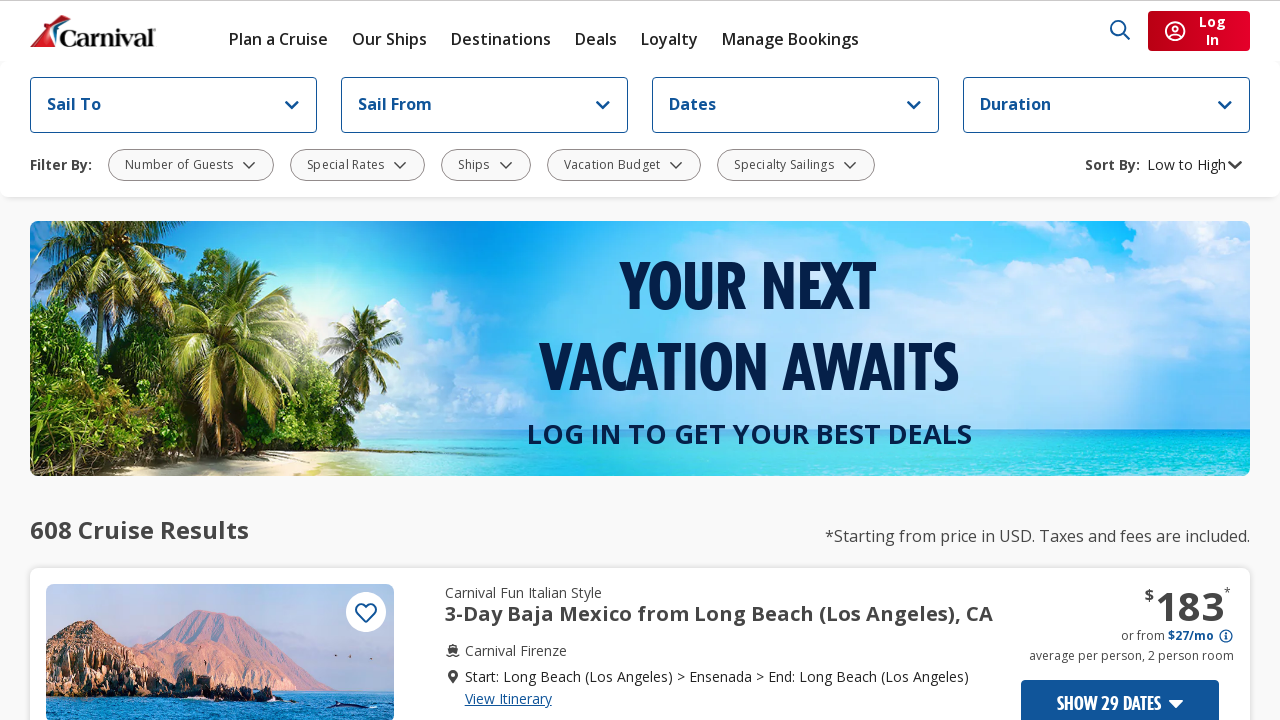